Navigates to DuckDuckGo search engine, then navigates to BT's website

Starting URL: https://duckduckgo.com/

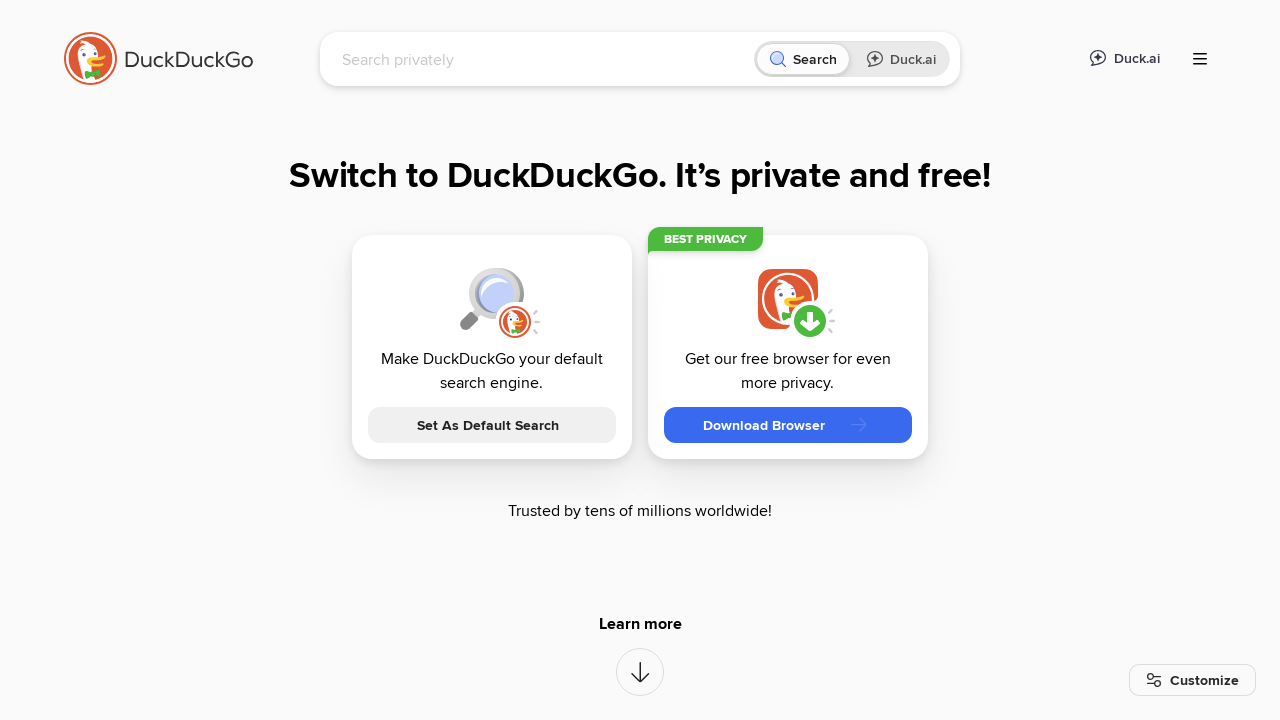

DuckDuckGo page loaded
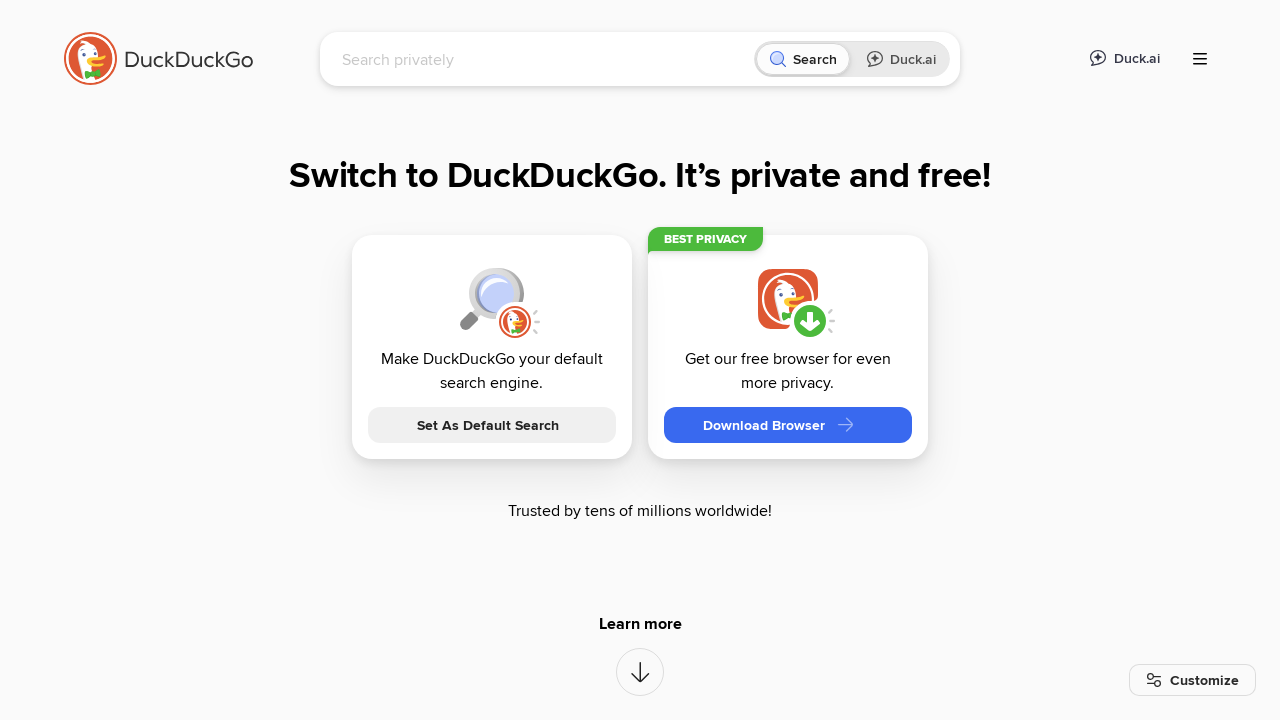

Navigated to BT's website
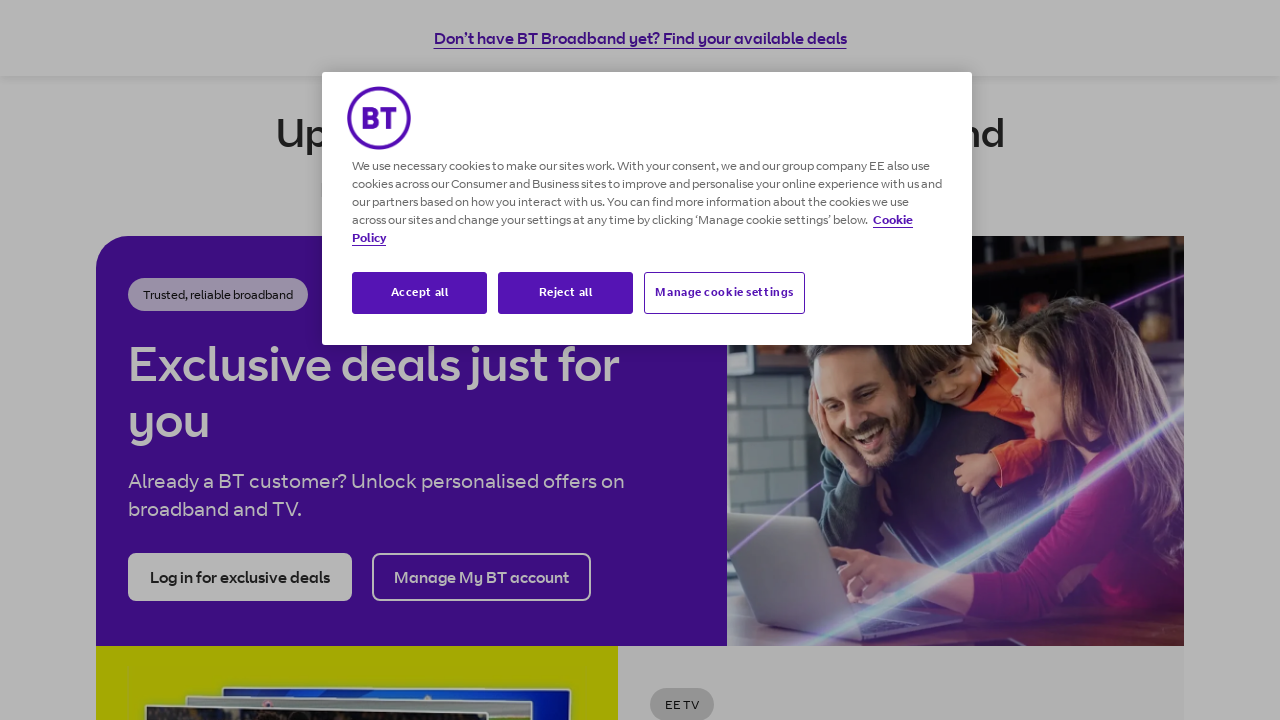

BT website loaded
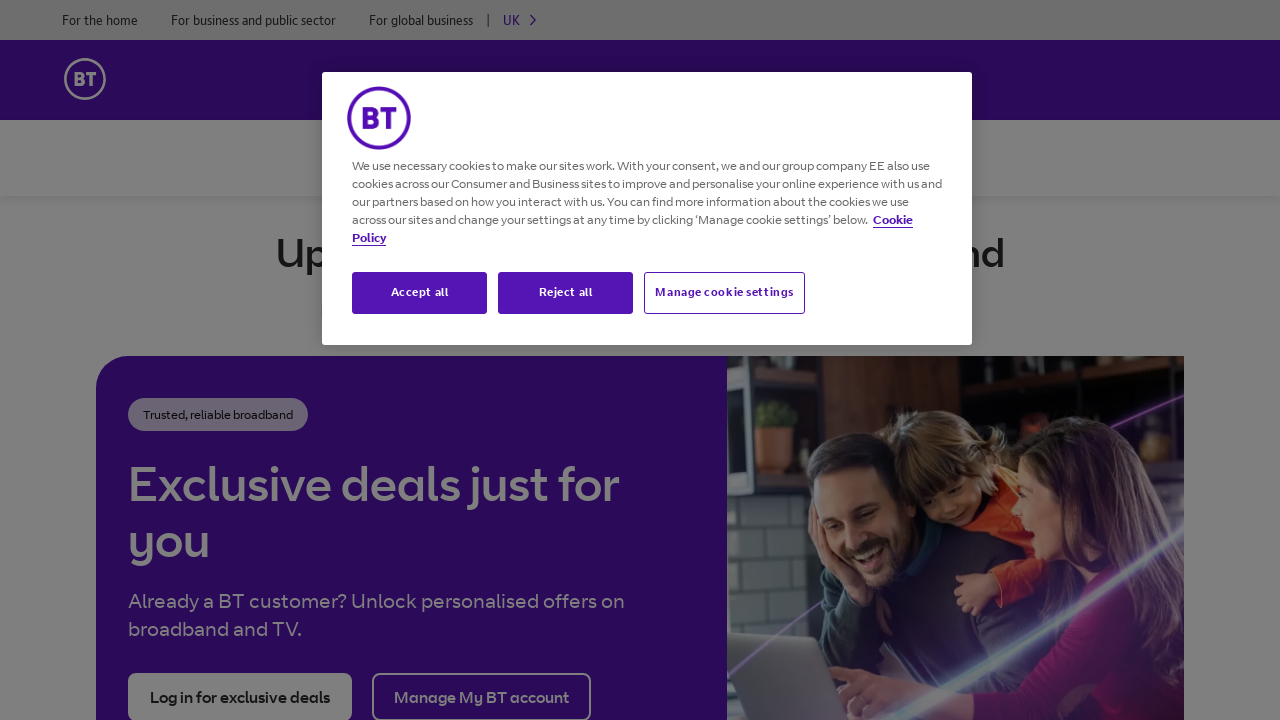

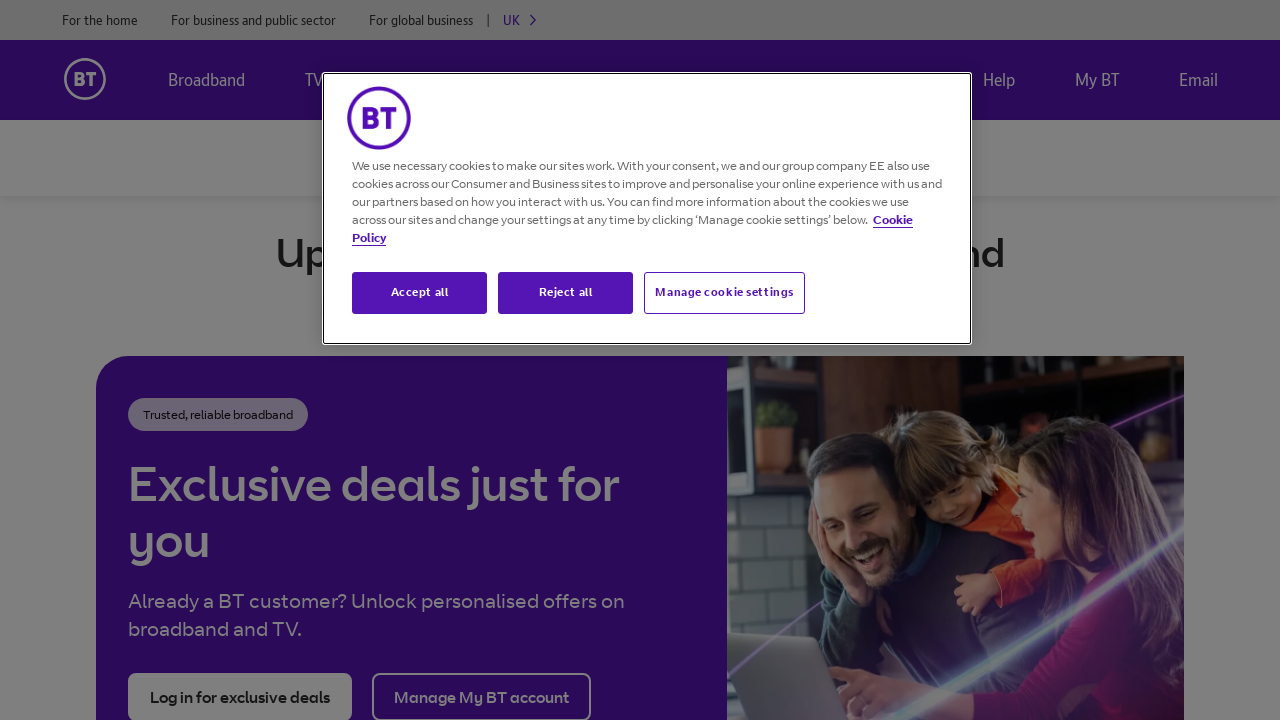